Navigates to a demo page and types text into a text input field

Starting URL: https://seleniumbase.io/demo_page

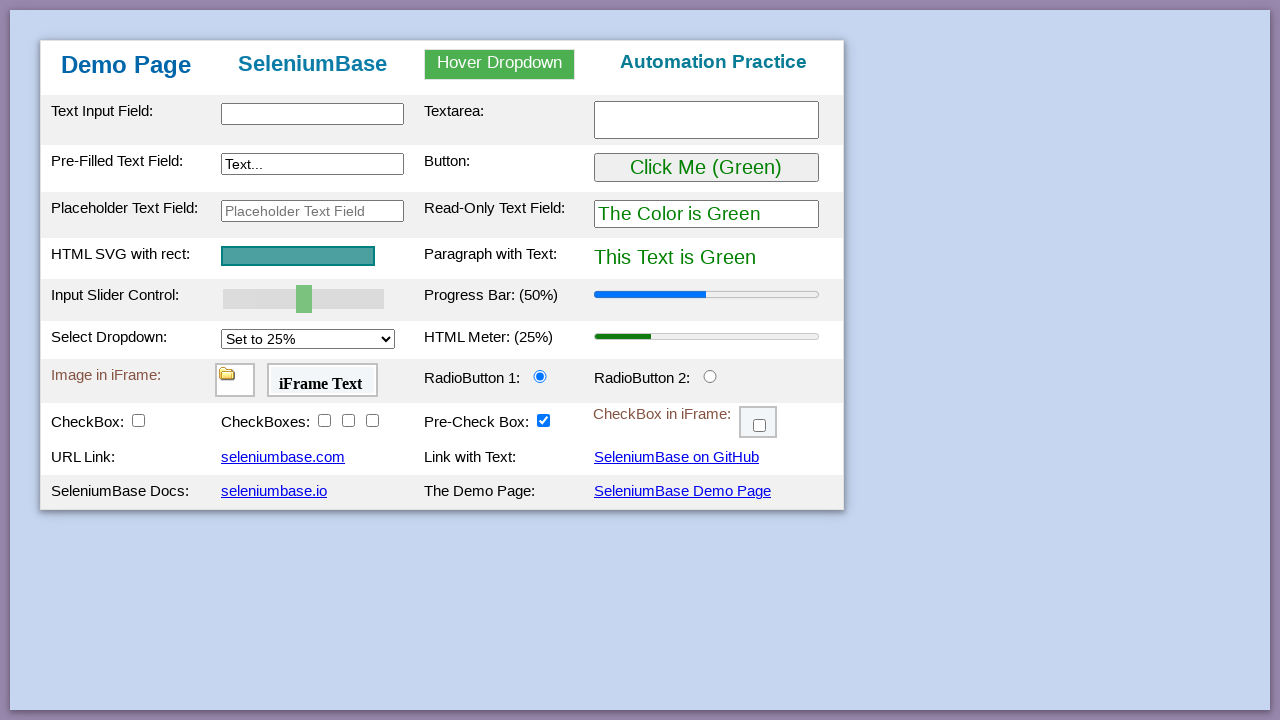

Typed 'This is Automated' into the text input field on #myTextInput
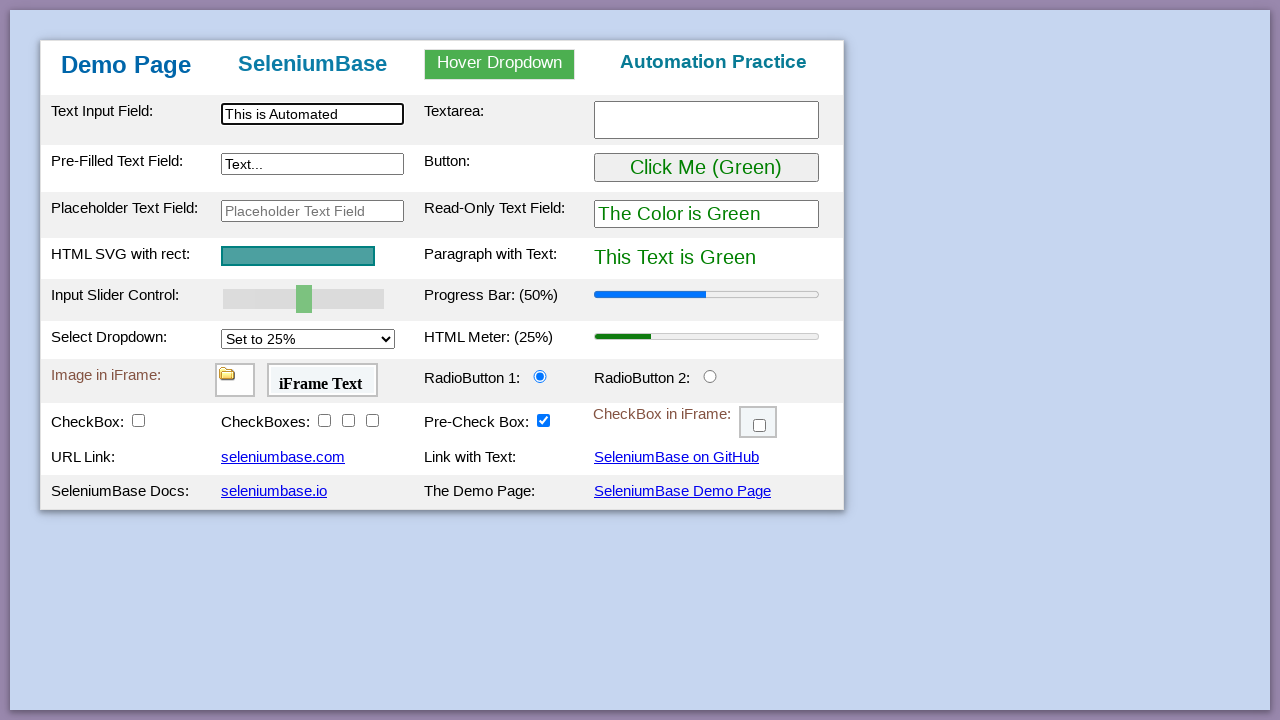

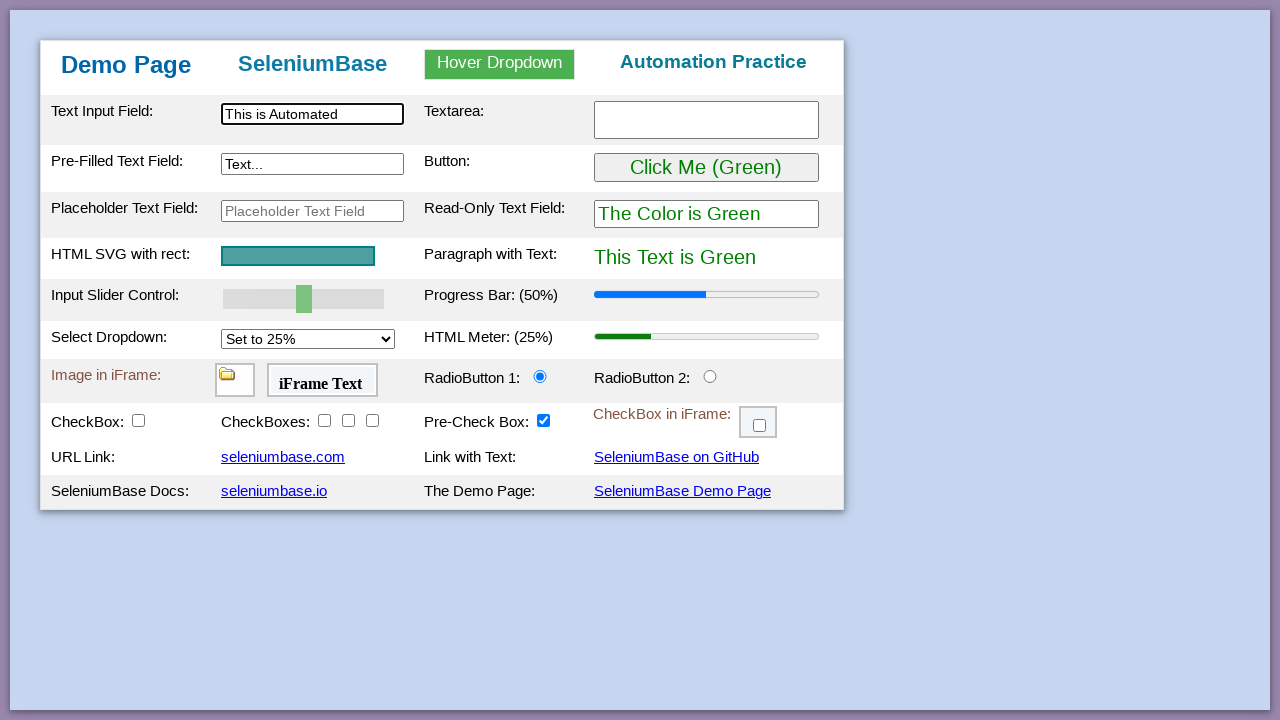